Tests the search functionality on Nykaa Fashion website by entering a search term in the search box and pressing Enter to submit the search

Starting URL: https://www.nykaafashion.com/

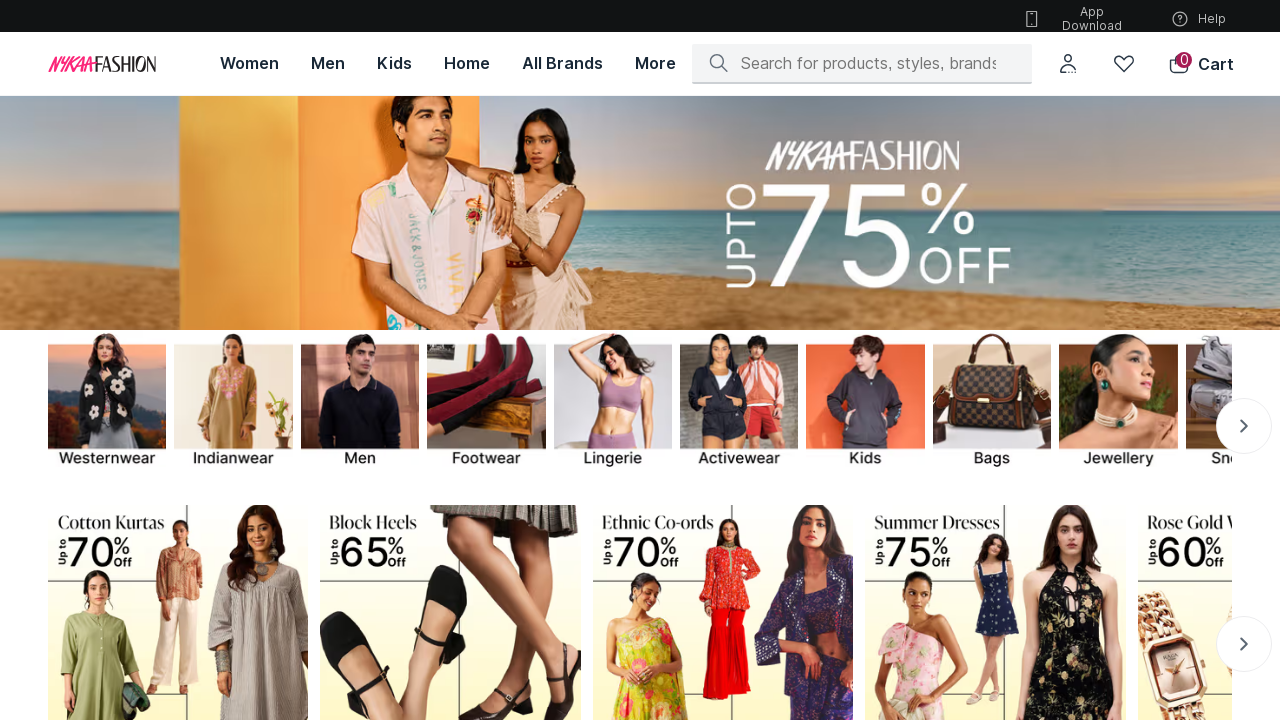

Filled search box with 'mascara' on input[placeholder*='Search for products, styles, brands']
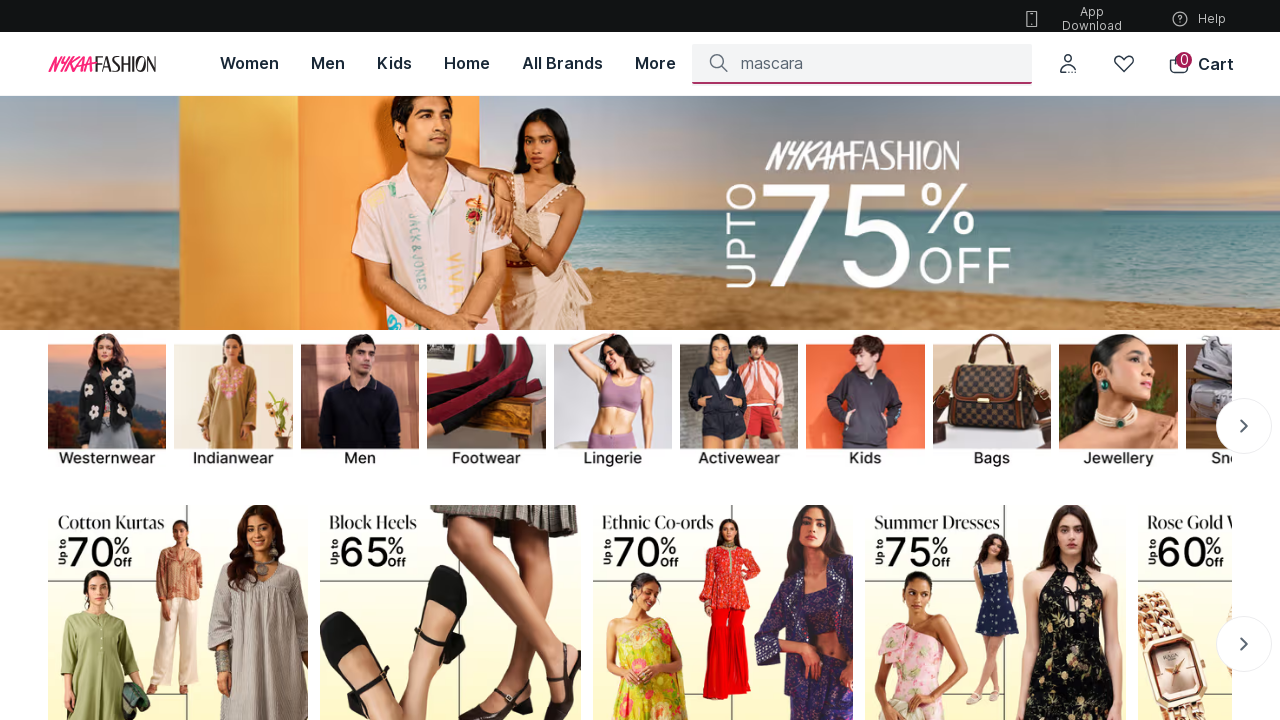

Pressed Enter to submit search on input[placeholder*='Search for products, styles, brands']
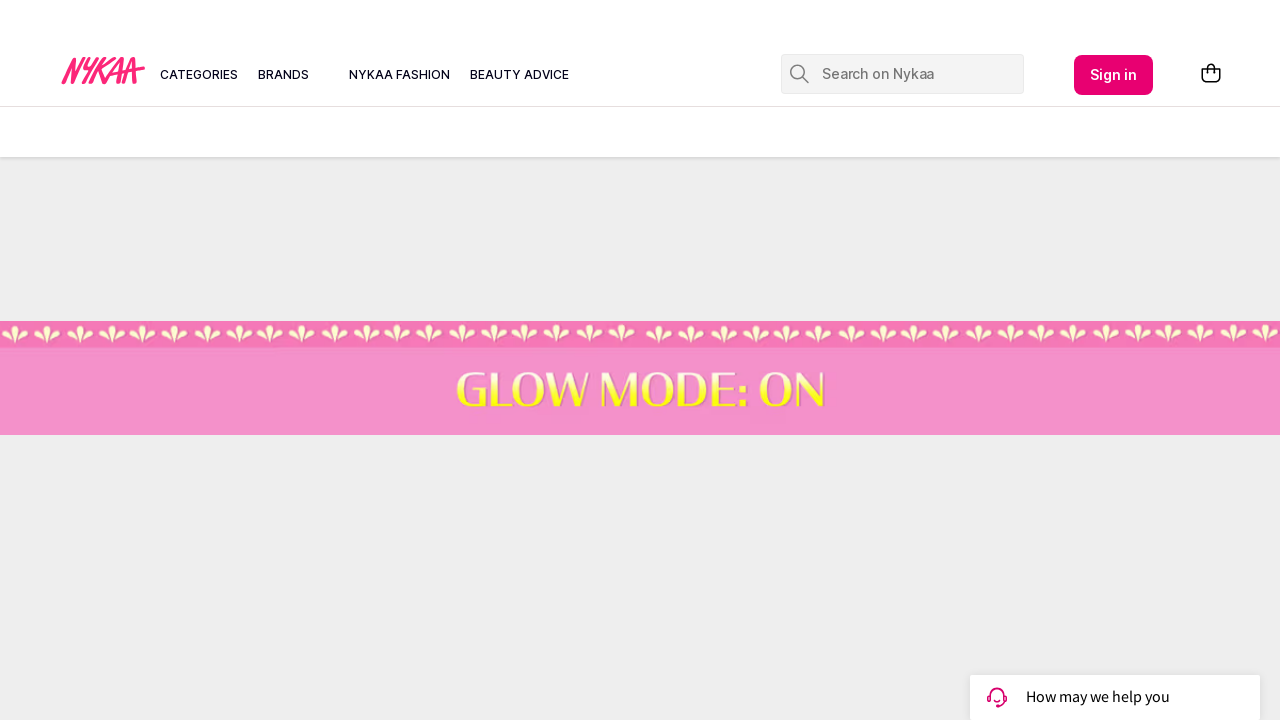

Search results loaded and network idle
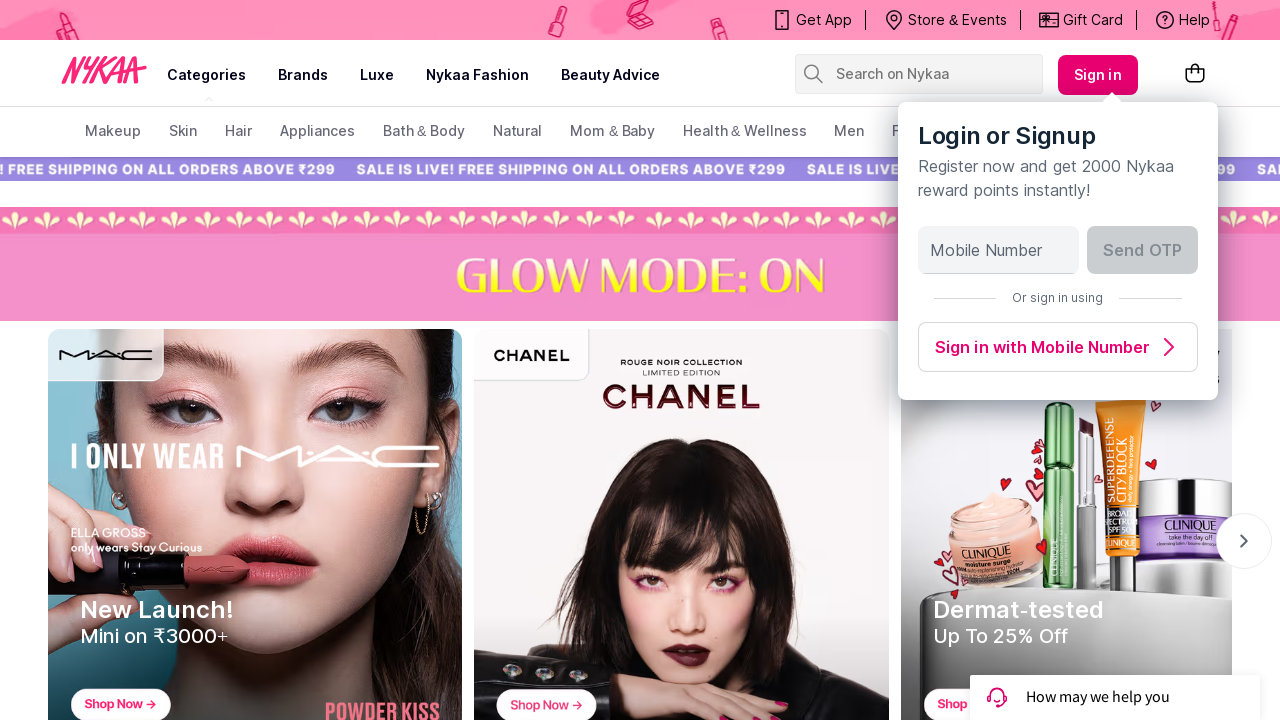

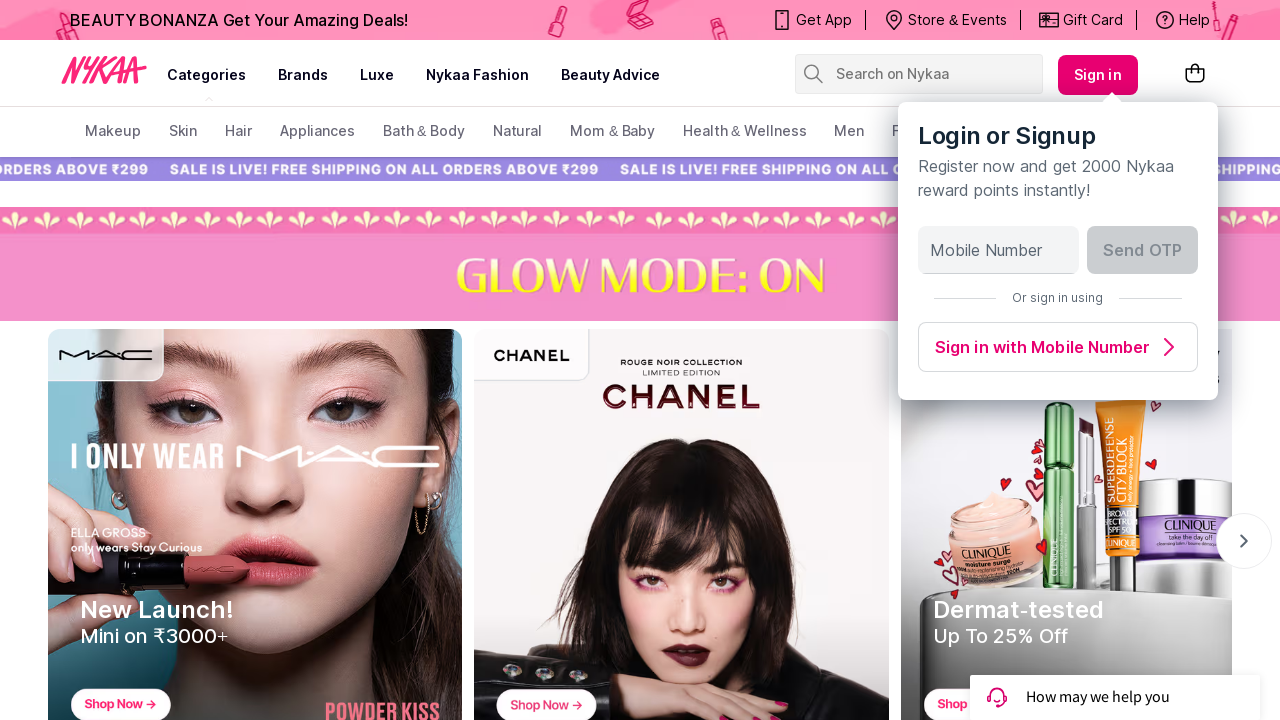